Tests registration form by filling required fields and verifying successful registration message

Starting URL: http://suninjuly.github.io/registration1.html

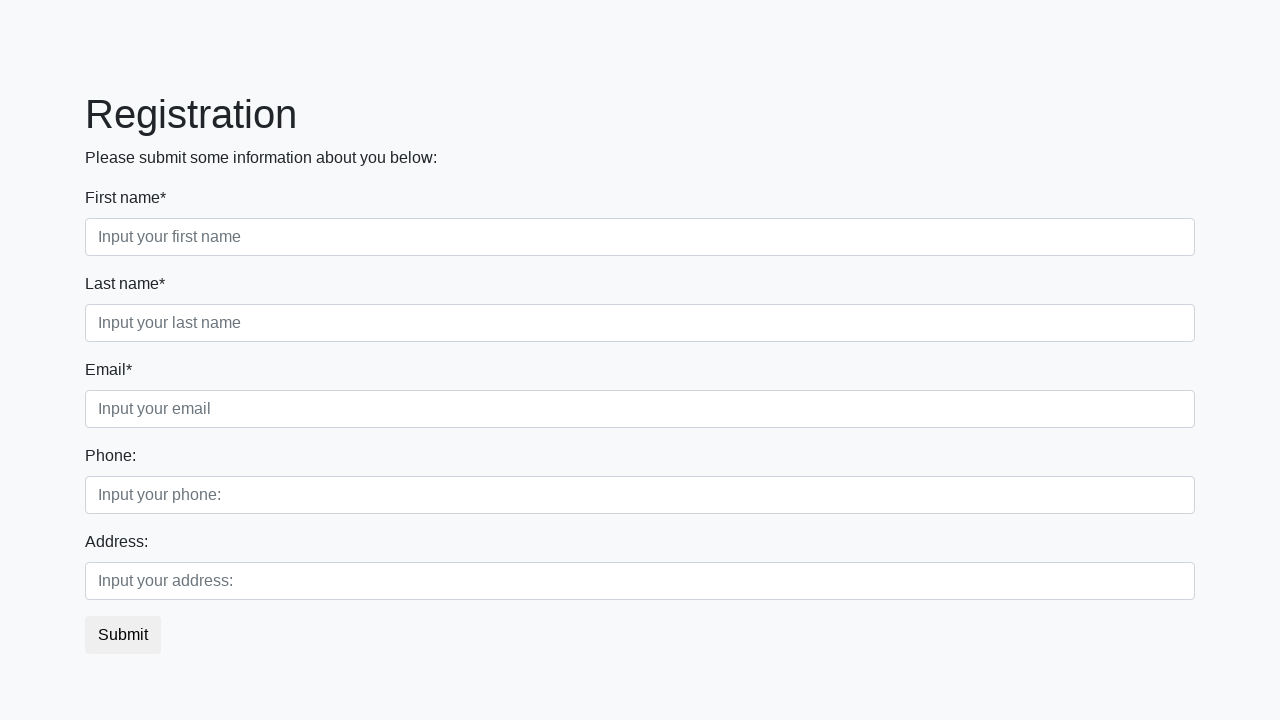

Filled first name field with 'John' on input.first[required]
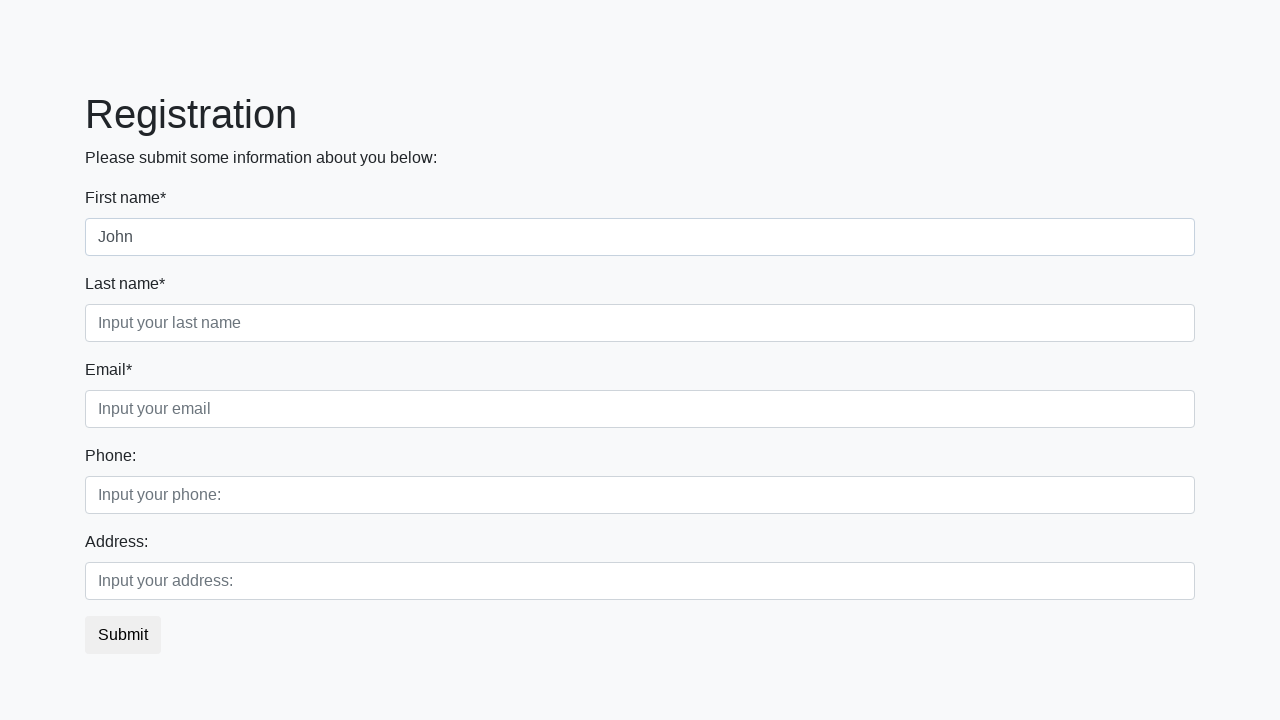

Filled last name field with 'Doe' on input.second[required]
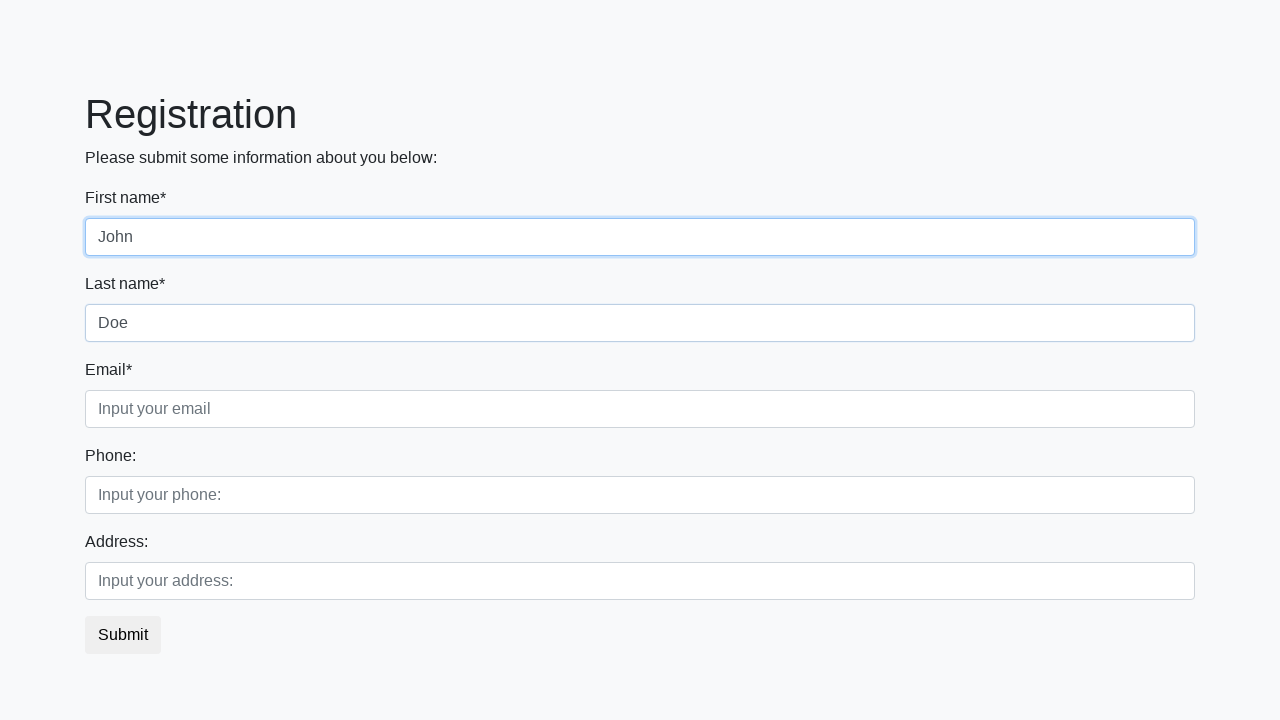

Filled email field with 'john.doe@example.com' on input.third[required]
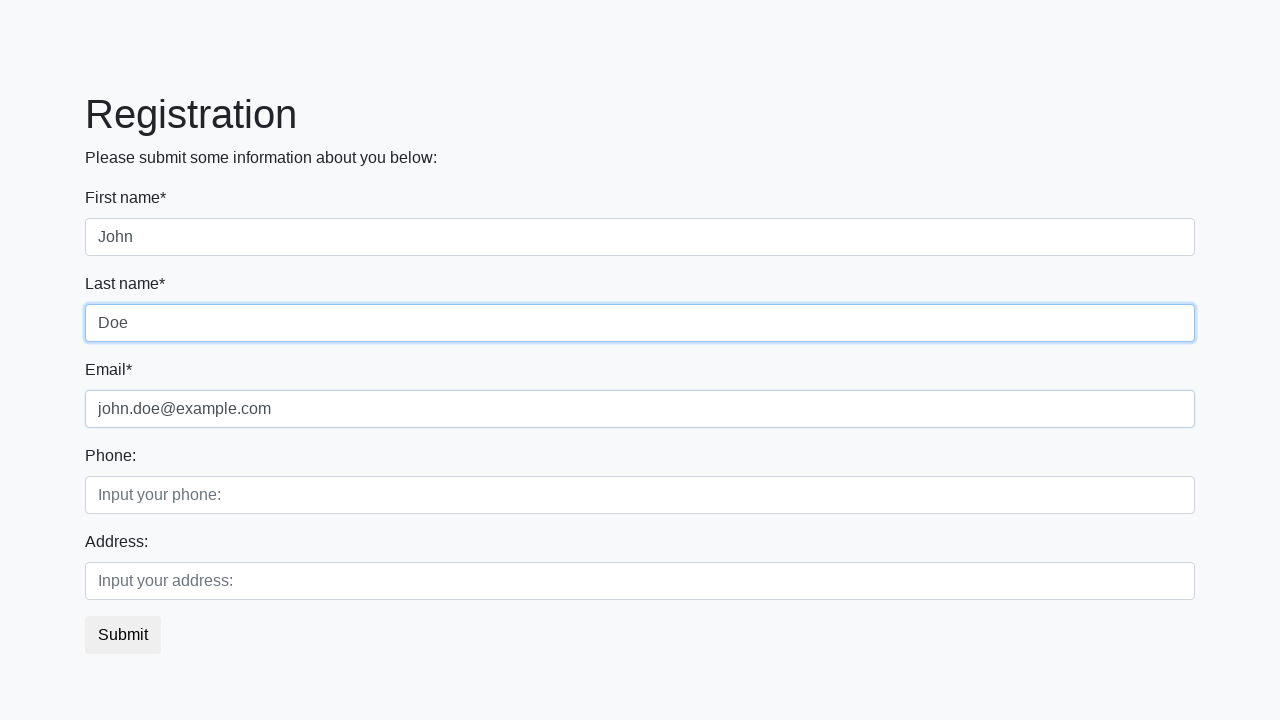

Clicked submit button to register at (123, 635) on button.btn
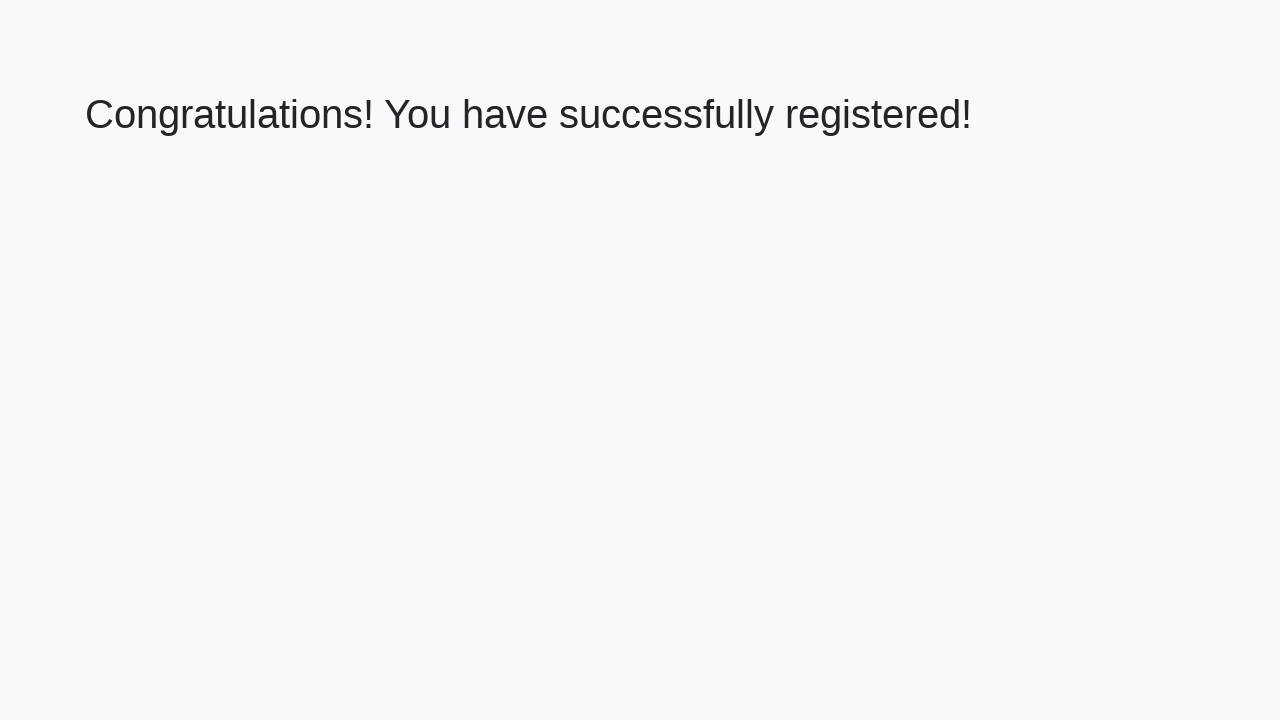

Success page loaded with heading element
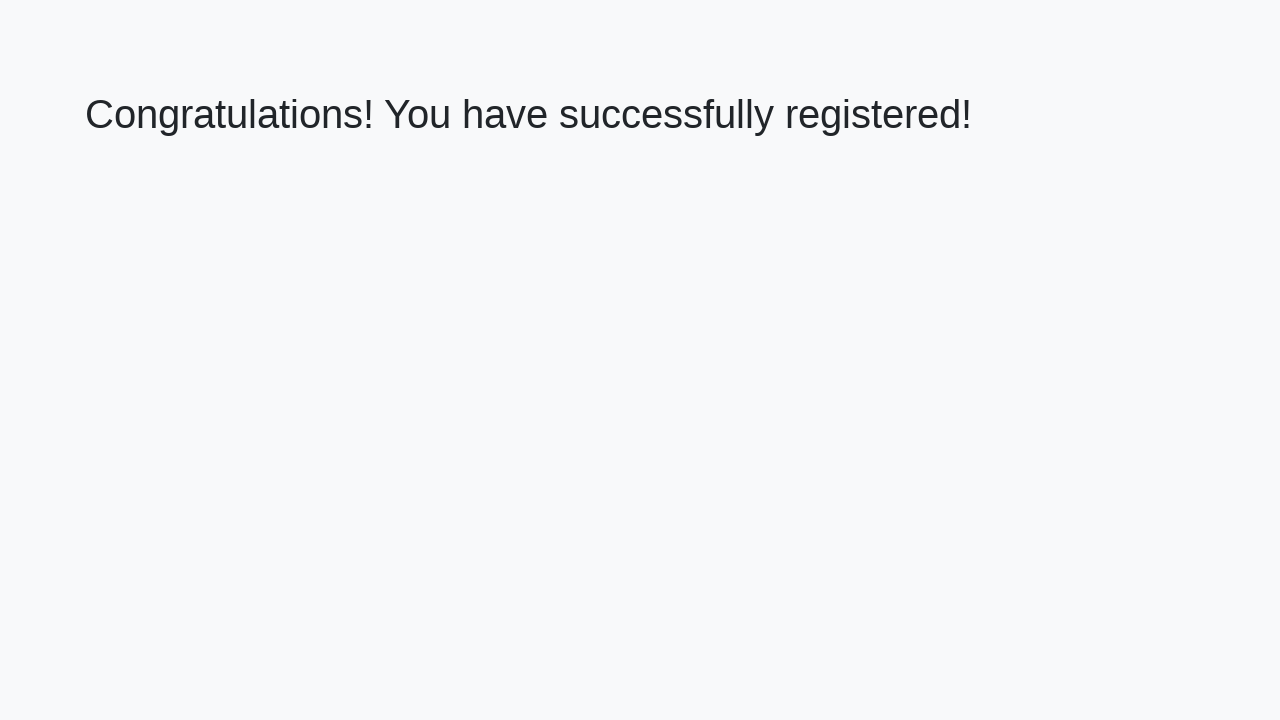

Retrieved success message: 'Congratulations! You have successfully registered!'
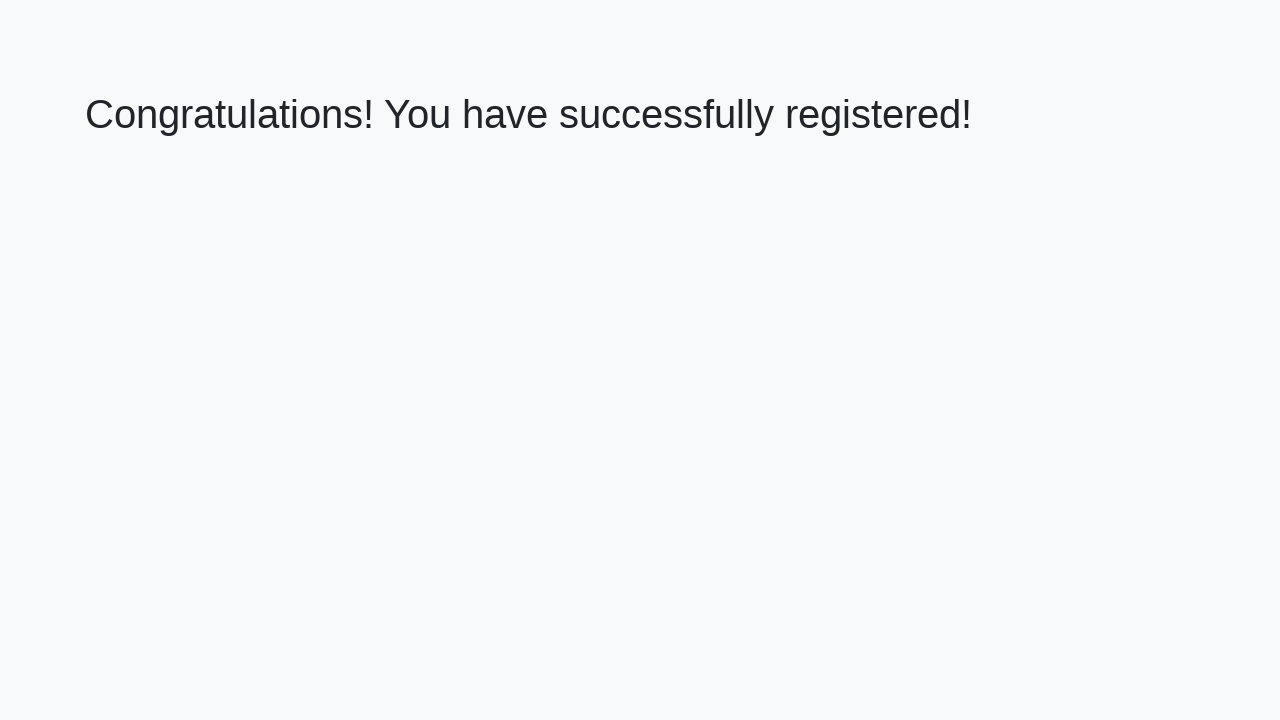

Verified success message matches expected text
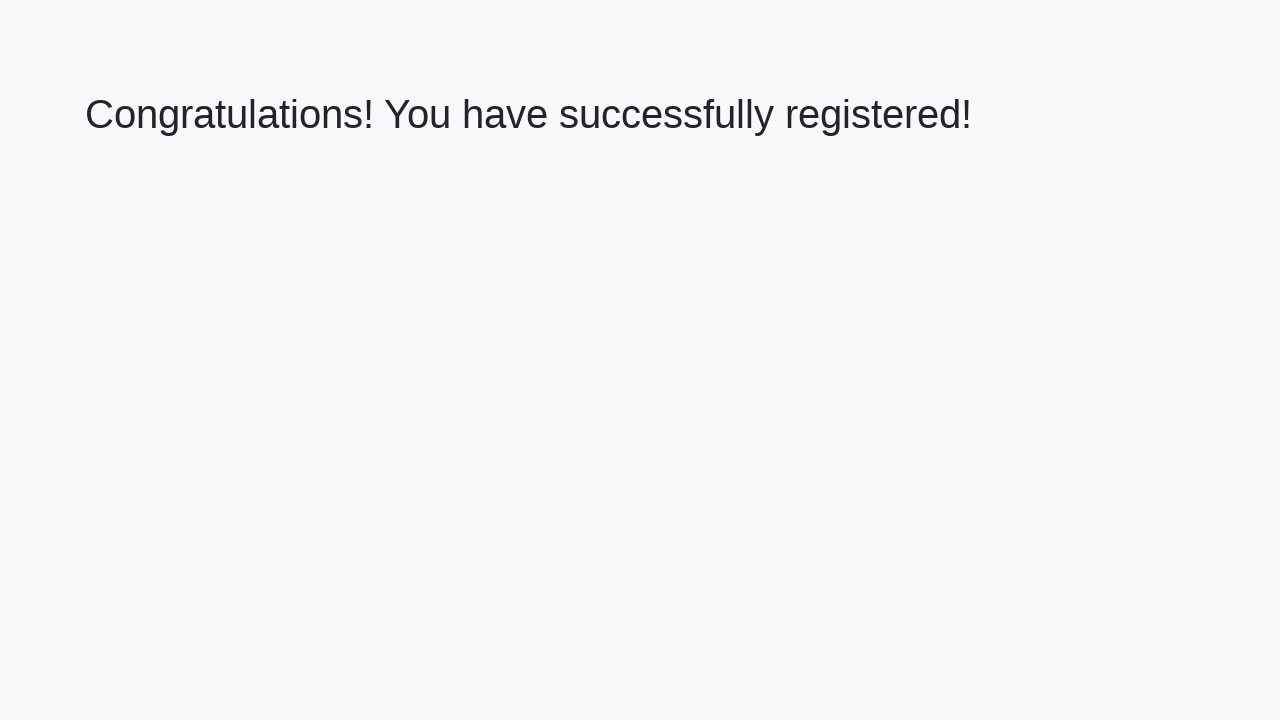

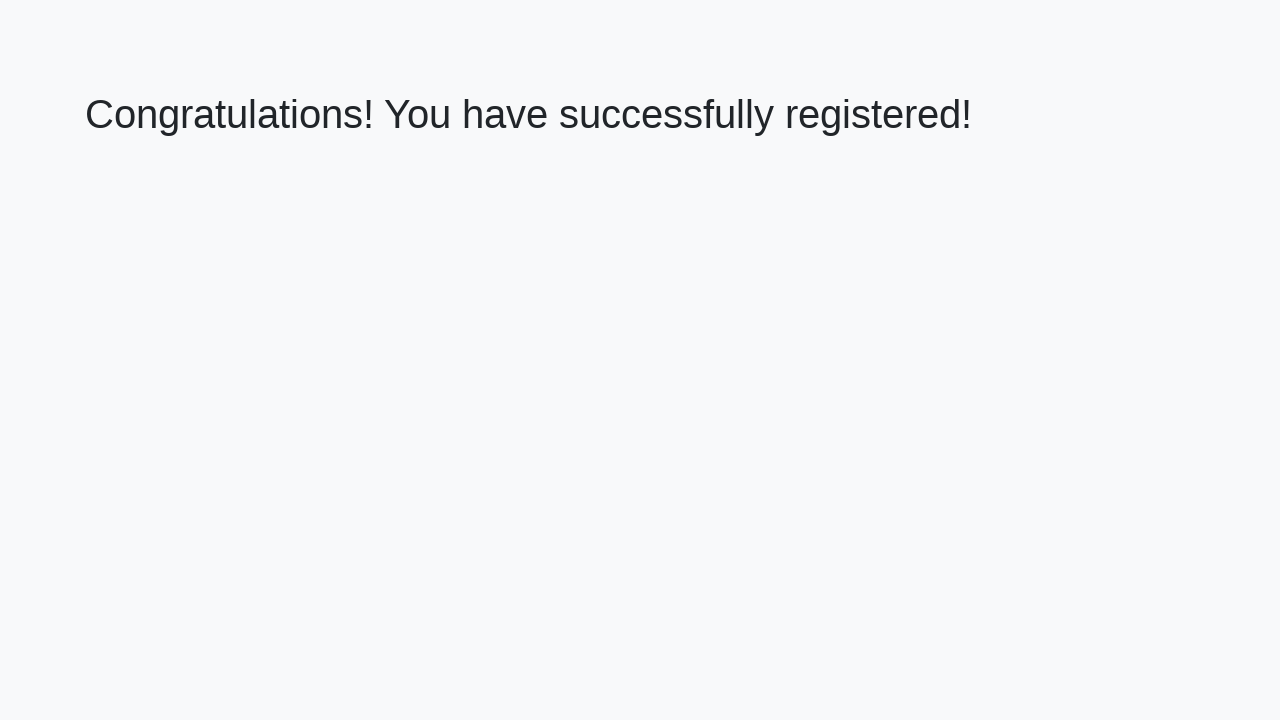